Tests hover functionality by moving the mouse over an avatar element and verifying that the caption/additional information becomes visible.

Starting URL: http://the-internet.herokuapp.com/hovers

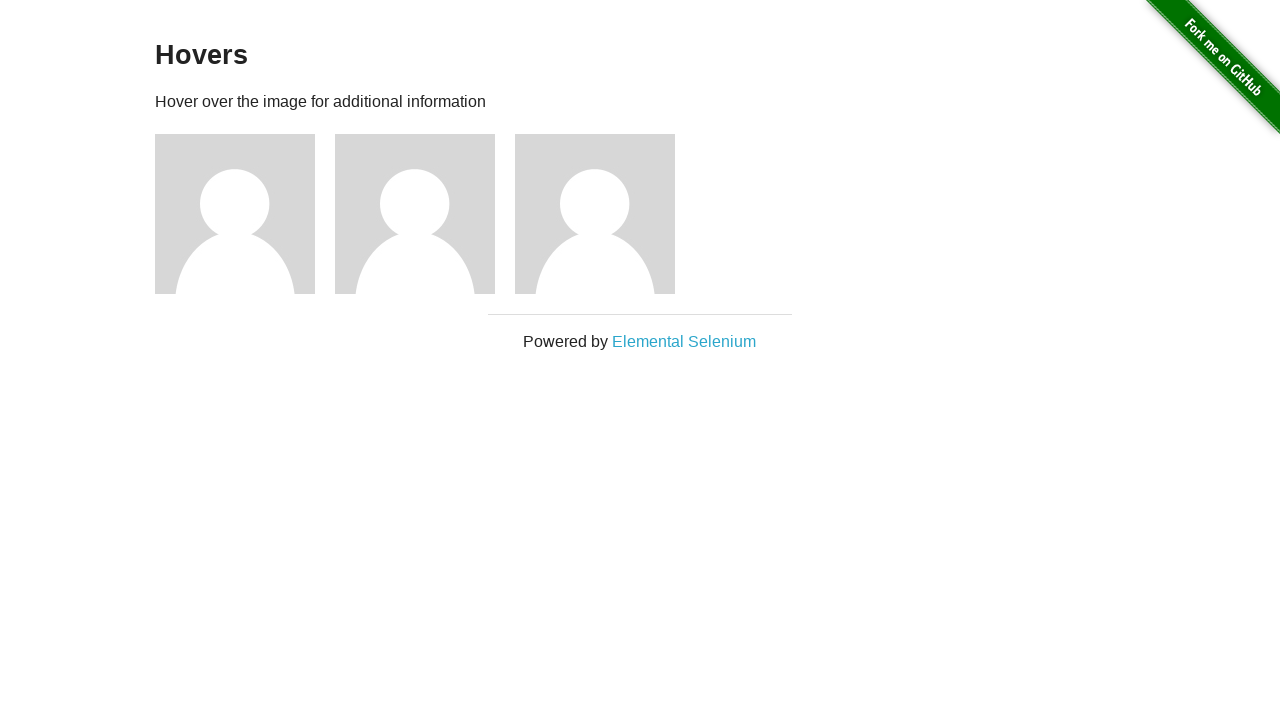

Located the first avatar figure element
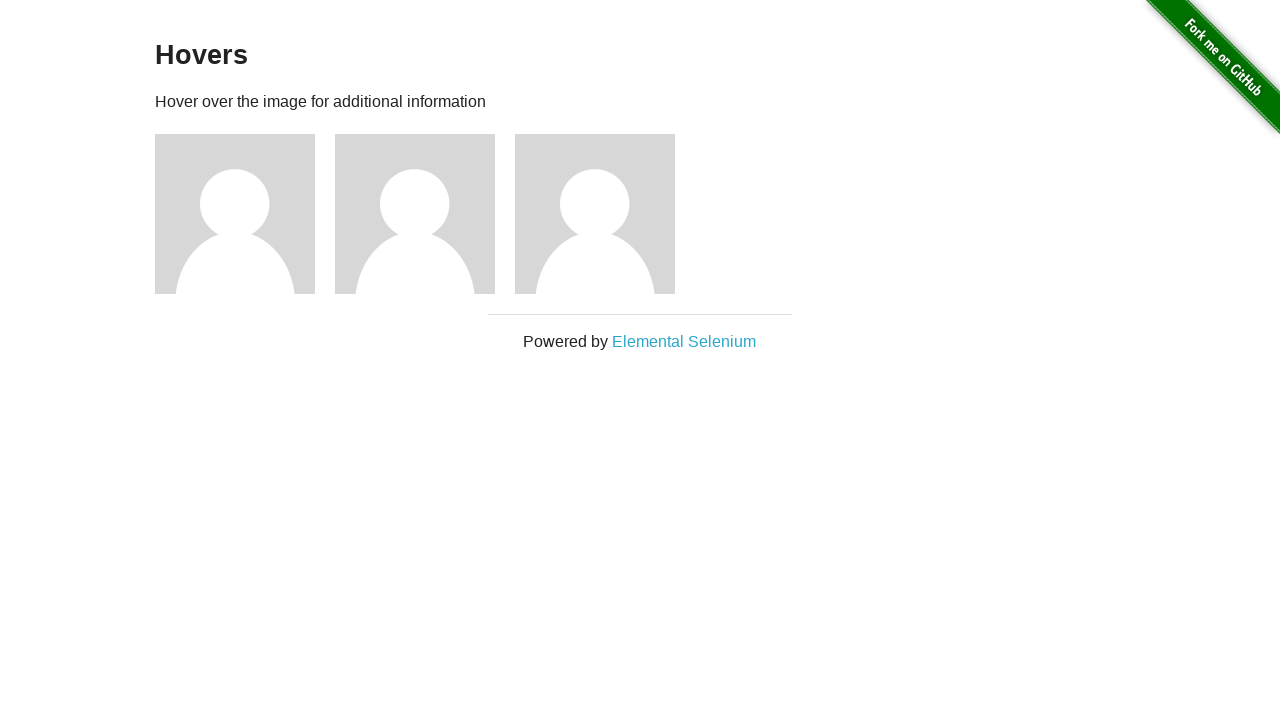

Hovered over the avatar element at (245, 214) on .figure >> nth=0
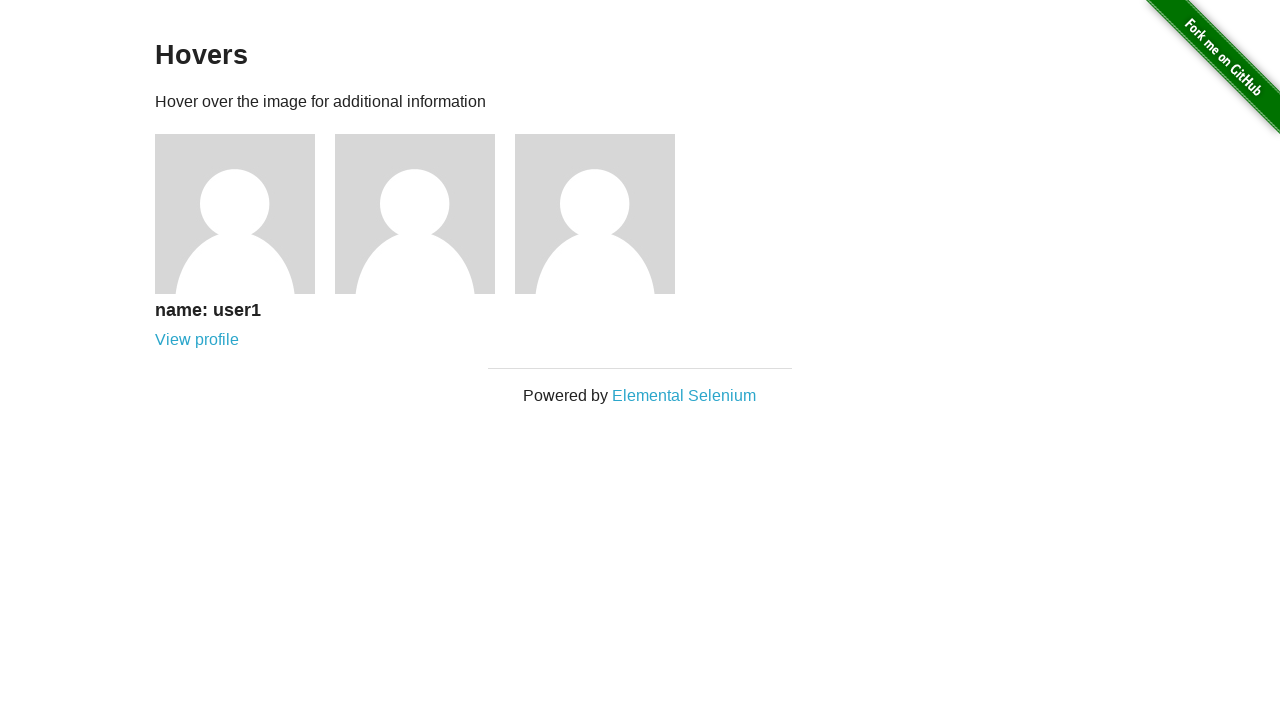

Located the caption element
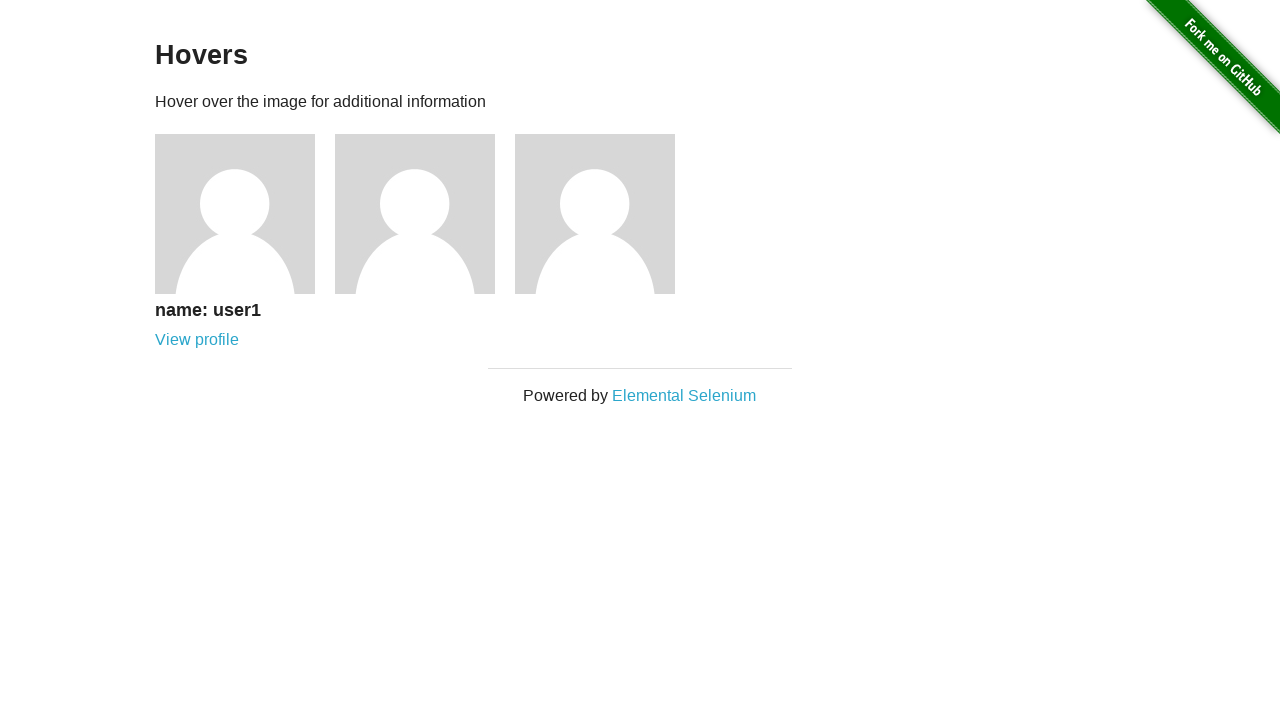

Verified that the caption is visible on hover
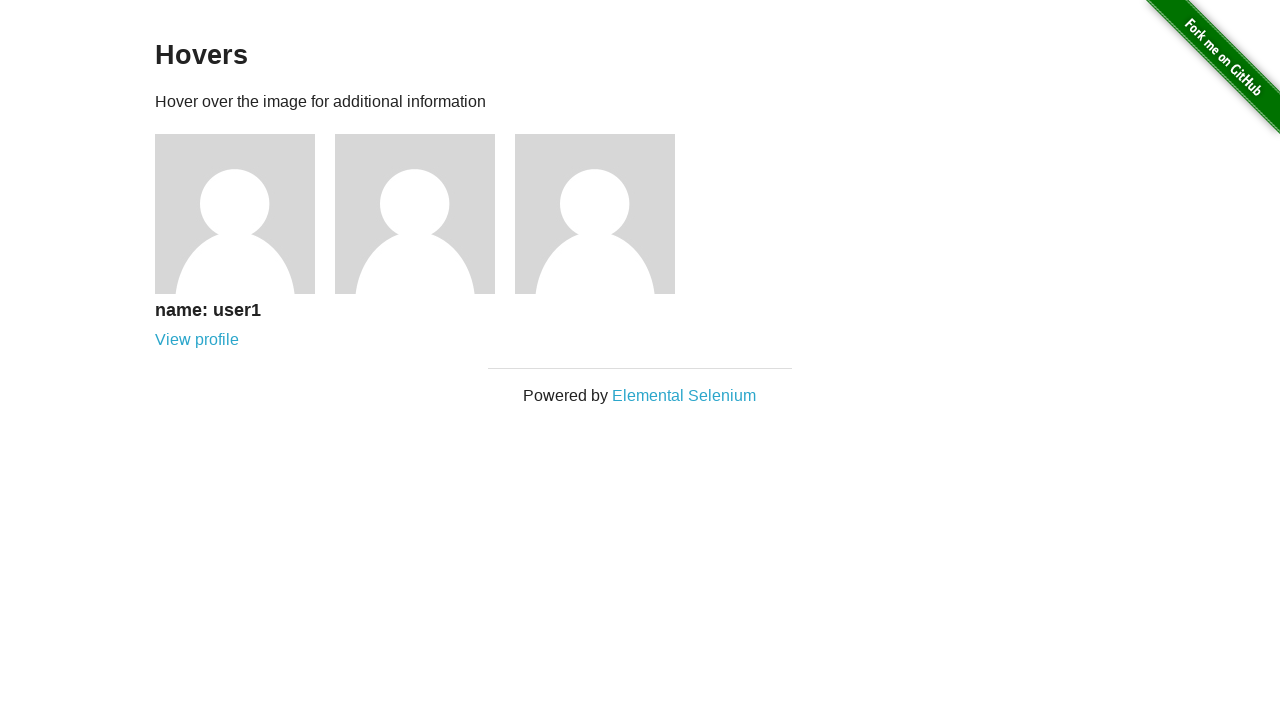

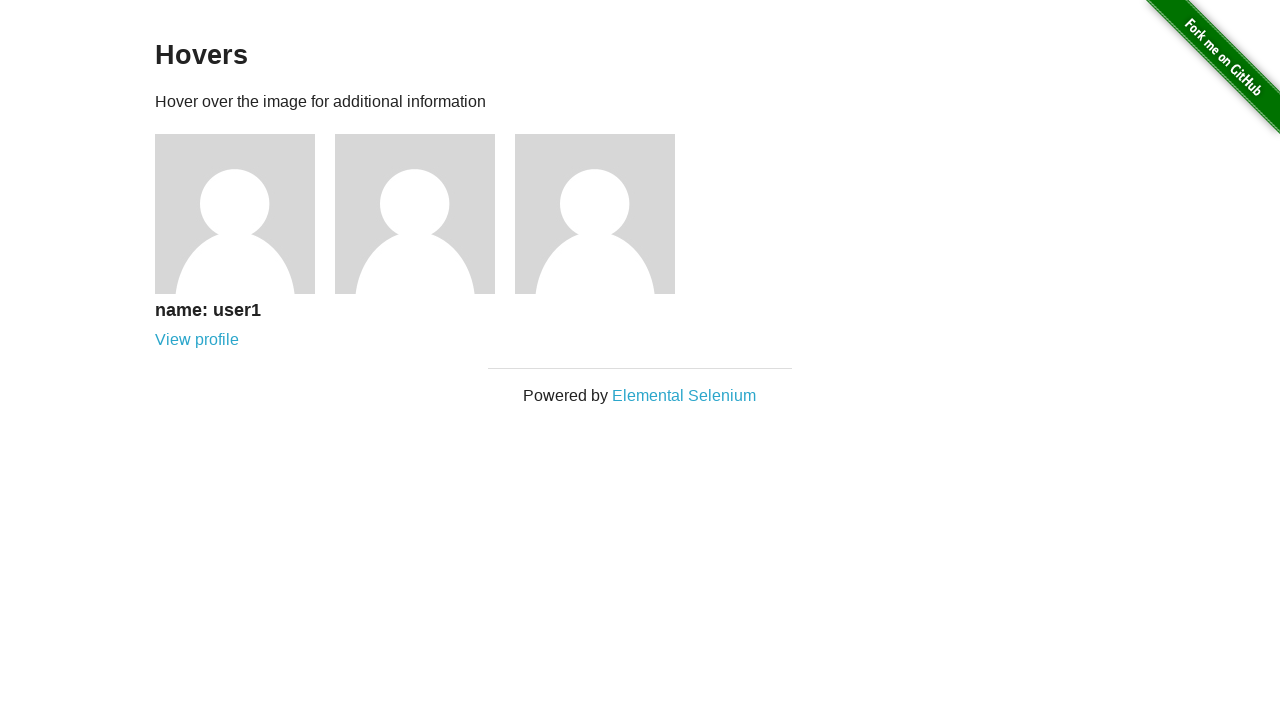